Tests adding and removing elements on a practice page by clicking the "Add Element" button to create a new element, then clicking the "Delete" button to remove it.

Starting URL: https://the-internet.herokuapp.com/add_remove_elements/

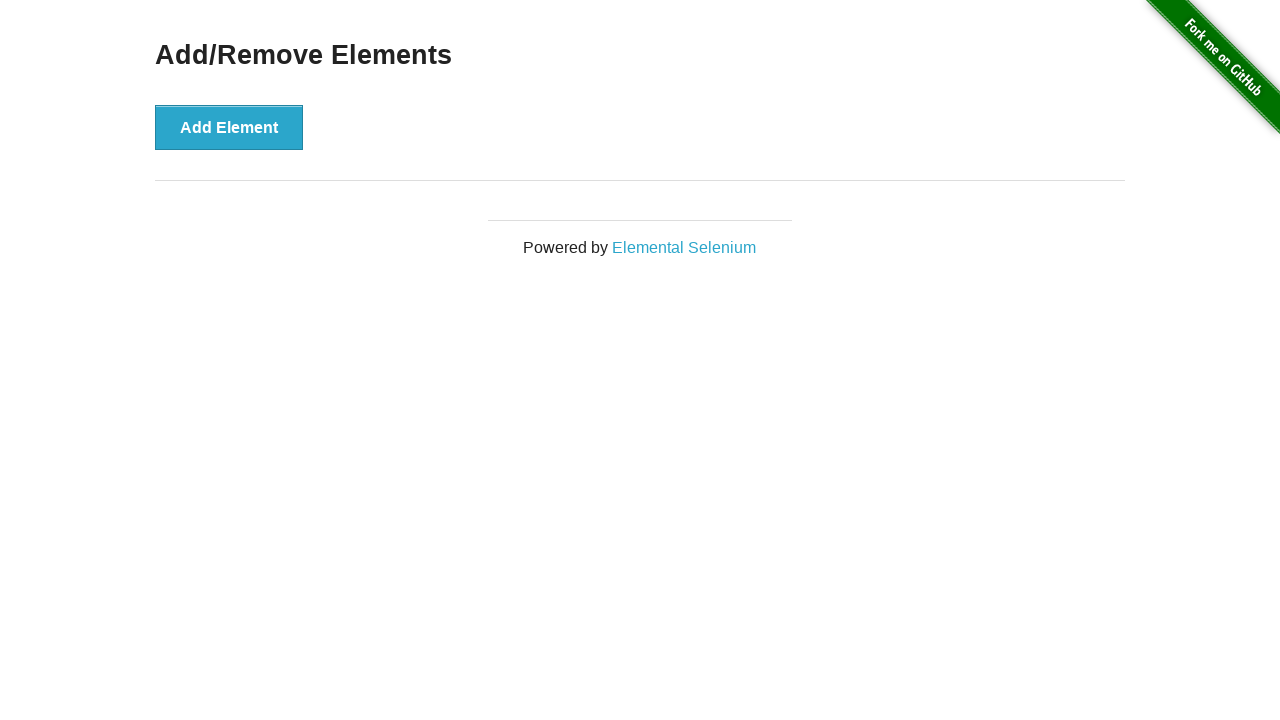

Navigated to the add/remove elements practice page
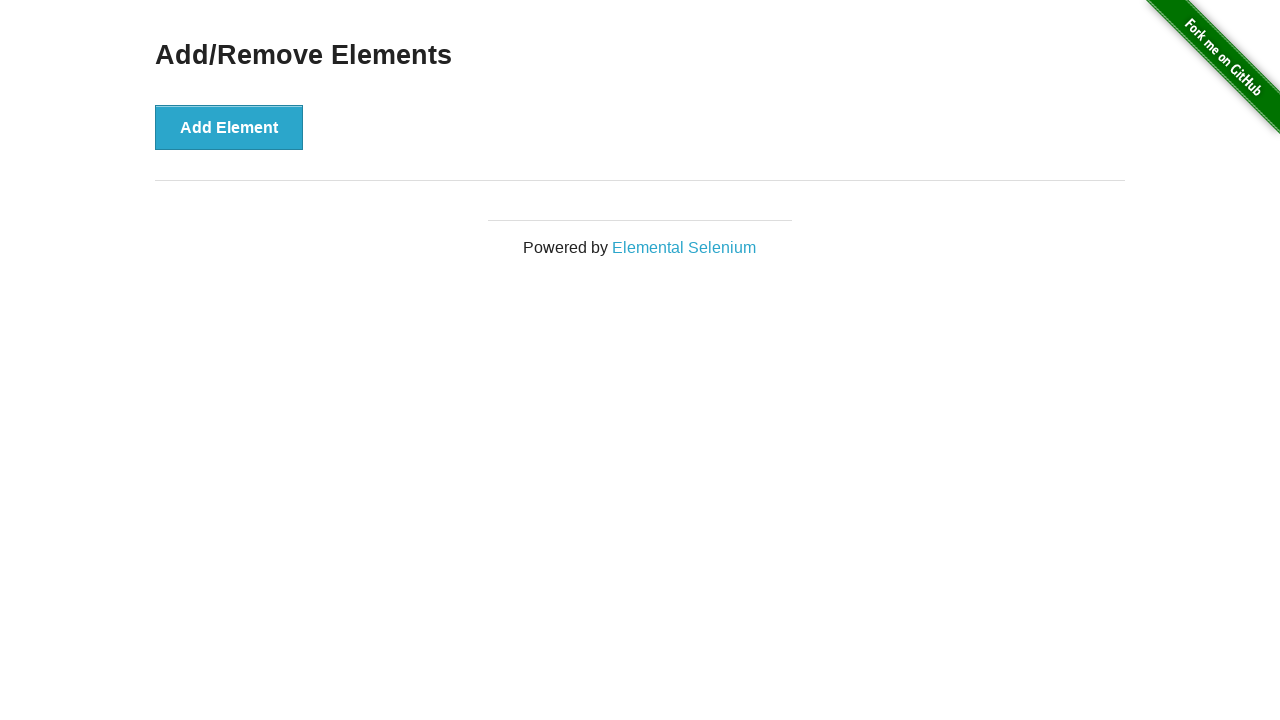

Clicked the 'Add Element' button to create a new element at (229, 127) on button:has-text('Add Element')
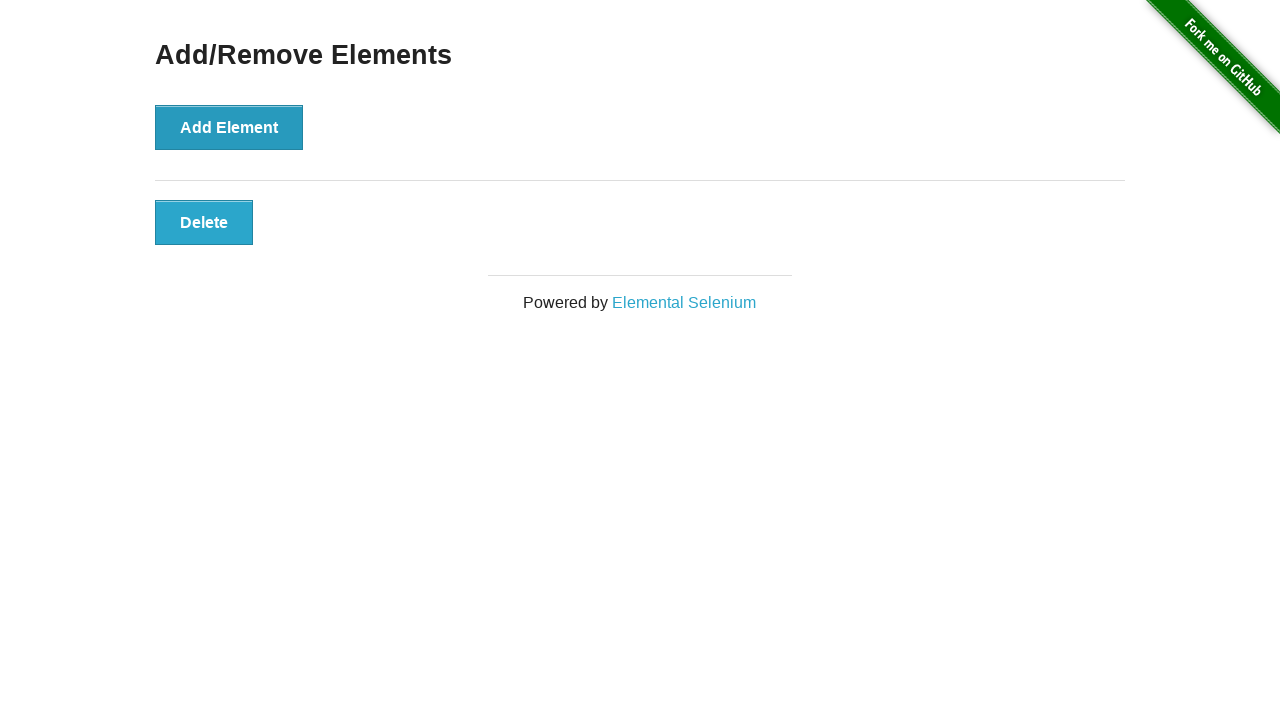

Clicked the 'Delete' button to remove the added element at (204, 222) on button:has-text('Delete')
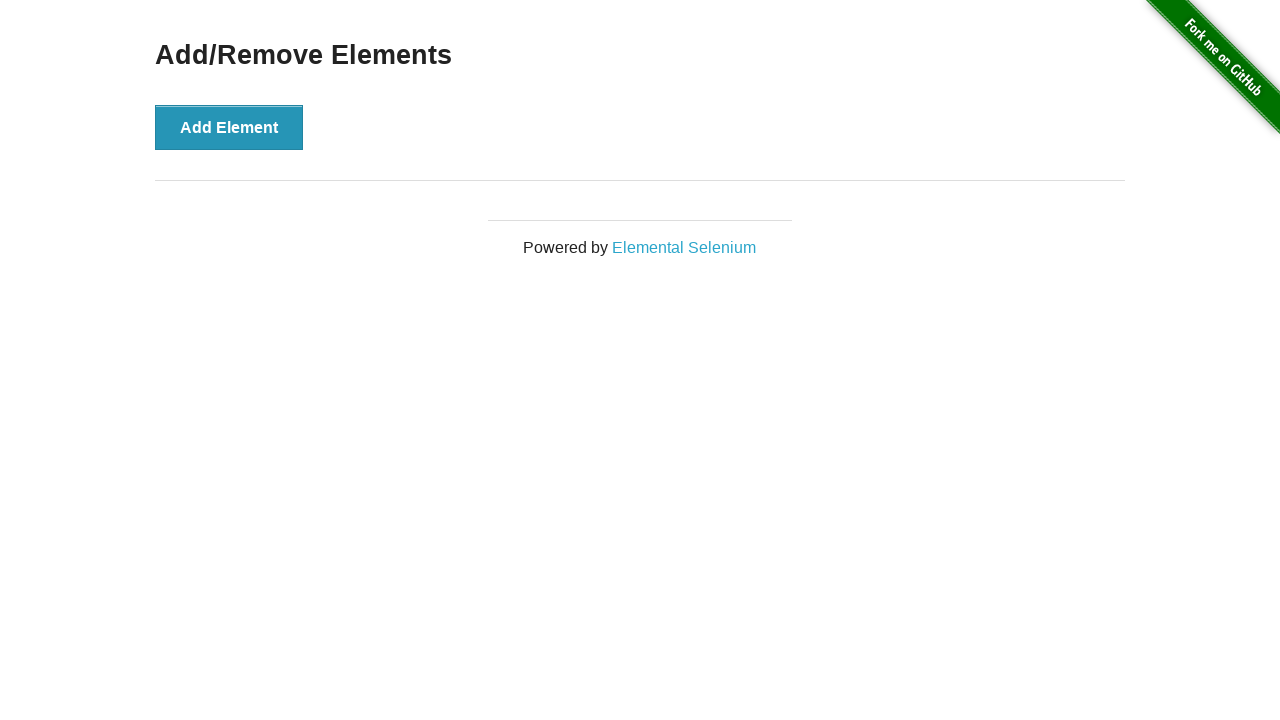

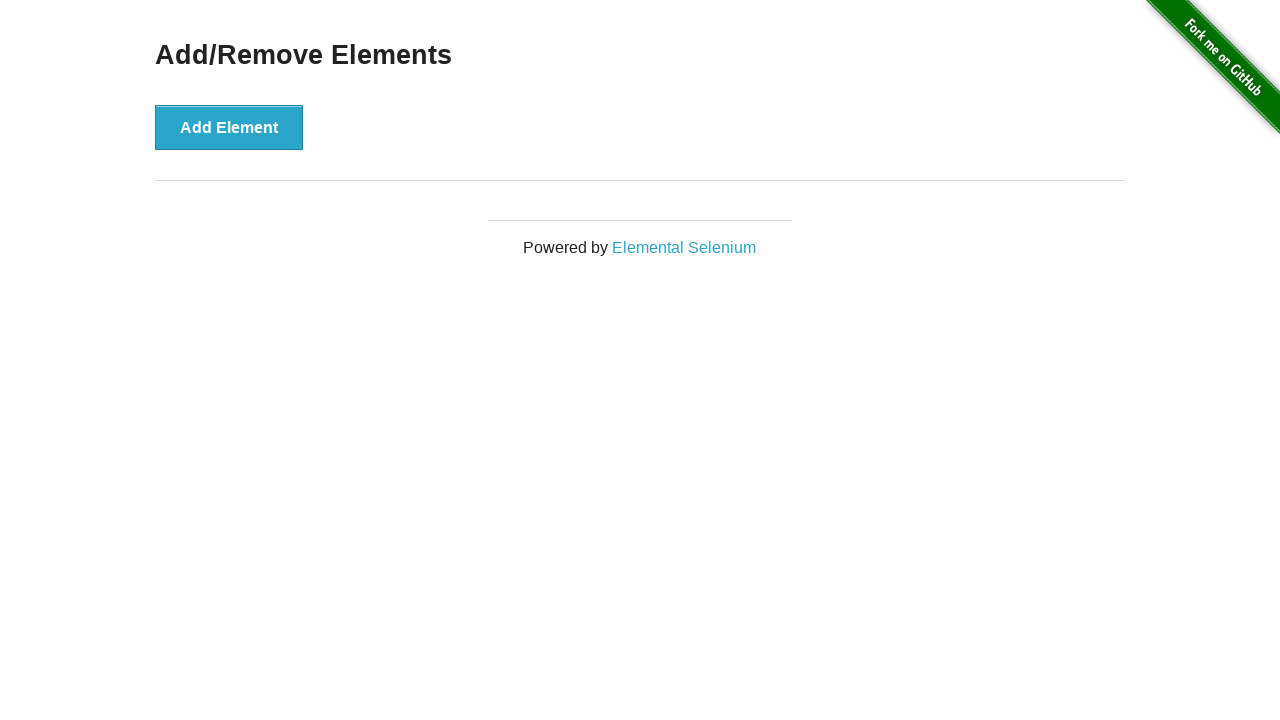